Tests clicking a button that triggers a JavaScript alert, accepting the alert, and verifying the result message displays correctly.

Starting URL: https://the-internet.herokuapp.com/javascript_alerts

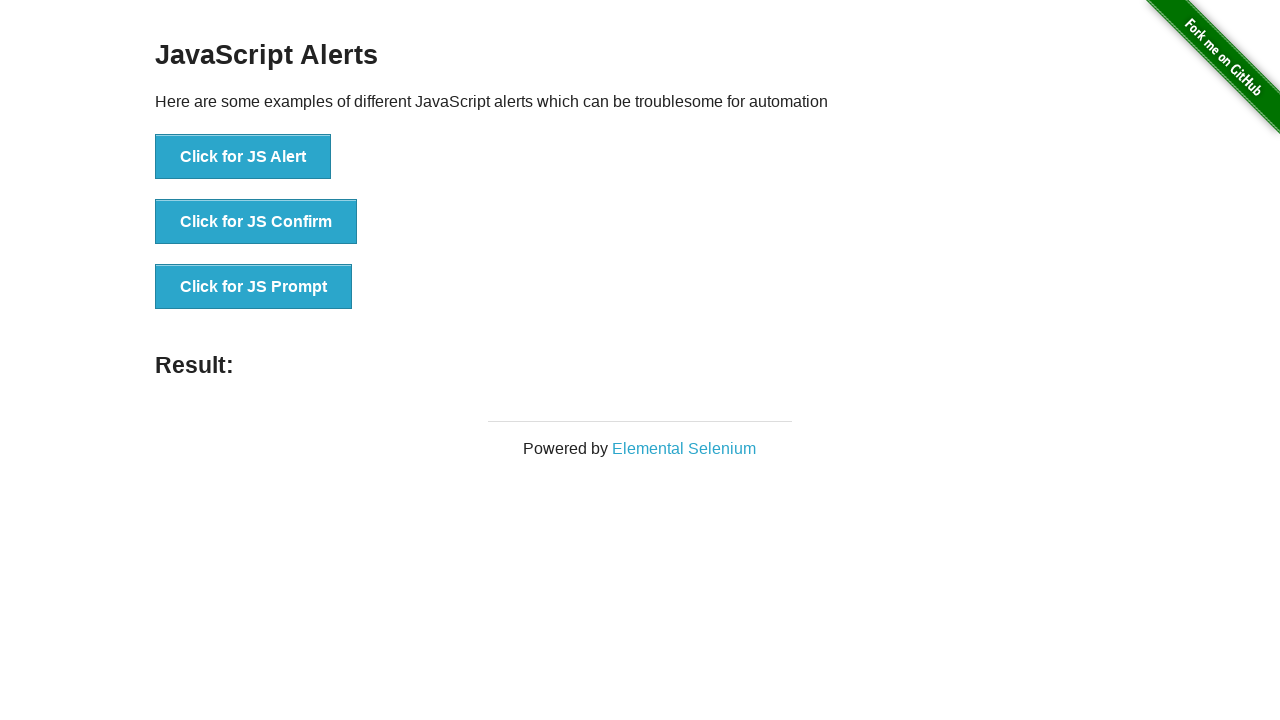

Set up dialog handler to automatically accept alerts
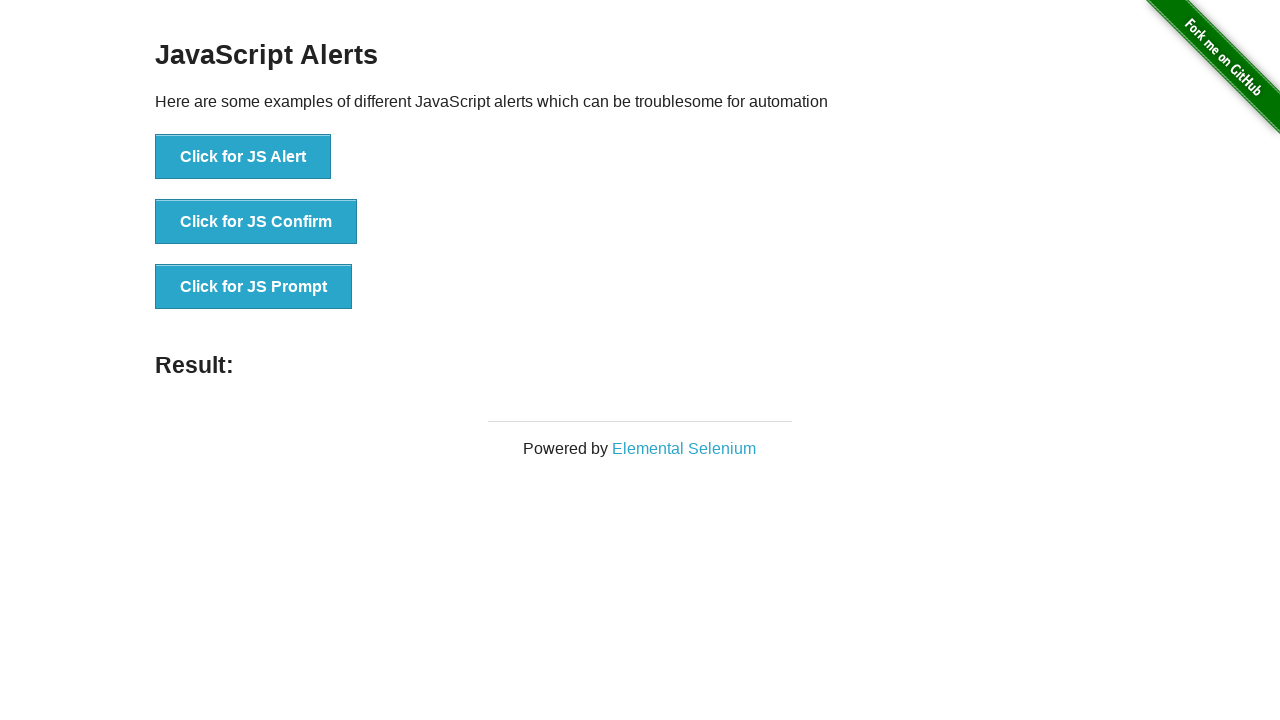

Clicked button to trigger JavaScript alert at (243, 157) on xpath=//button[.='Click for JS Alert']
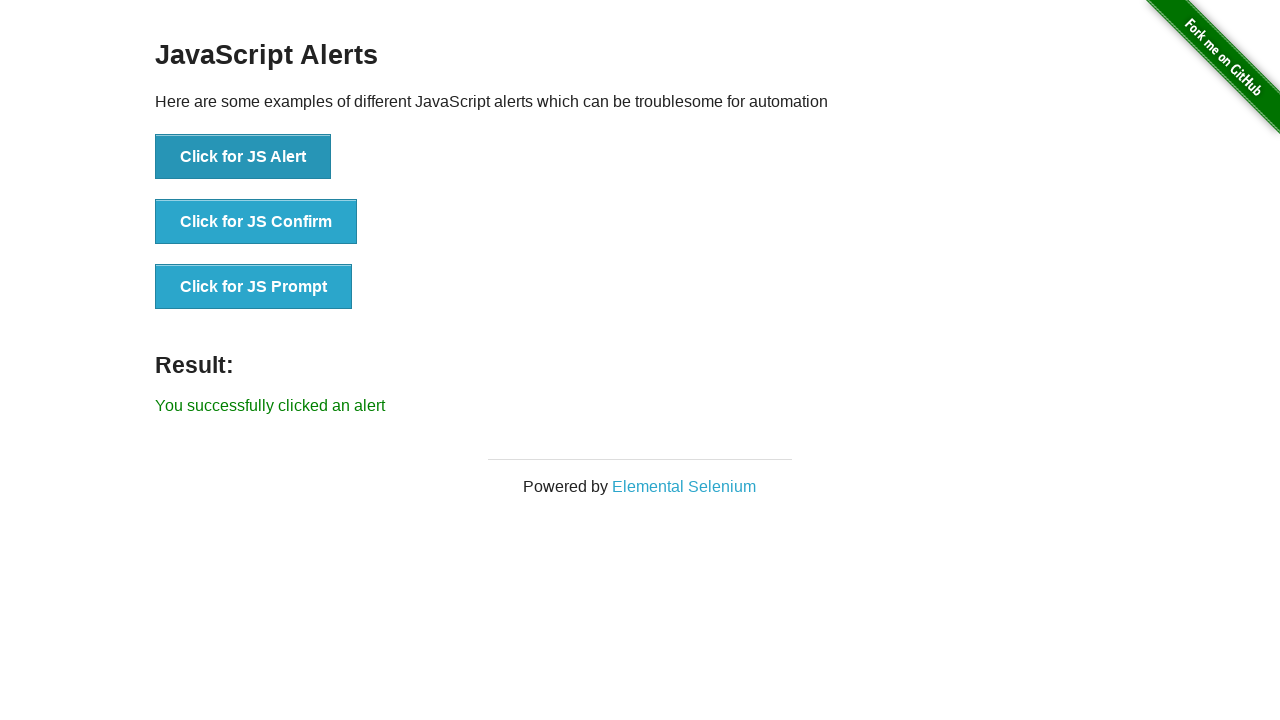

Retrieved result message text after alert was accepted
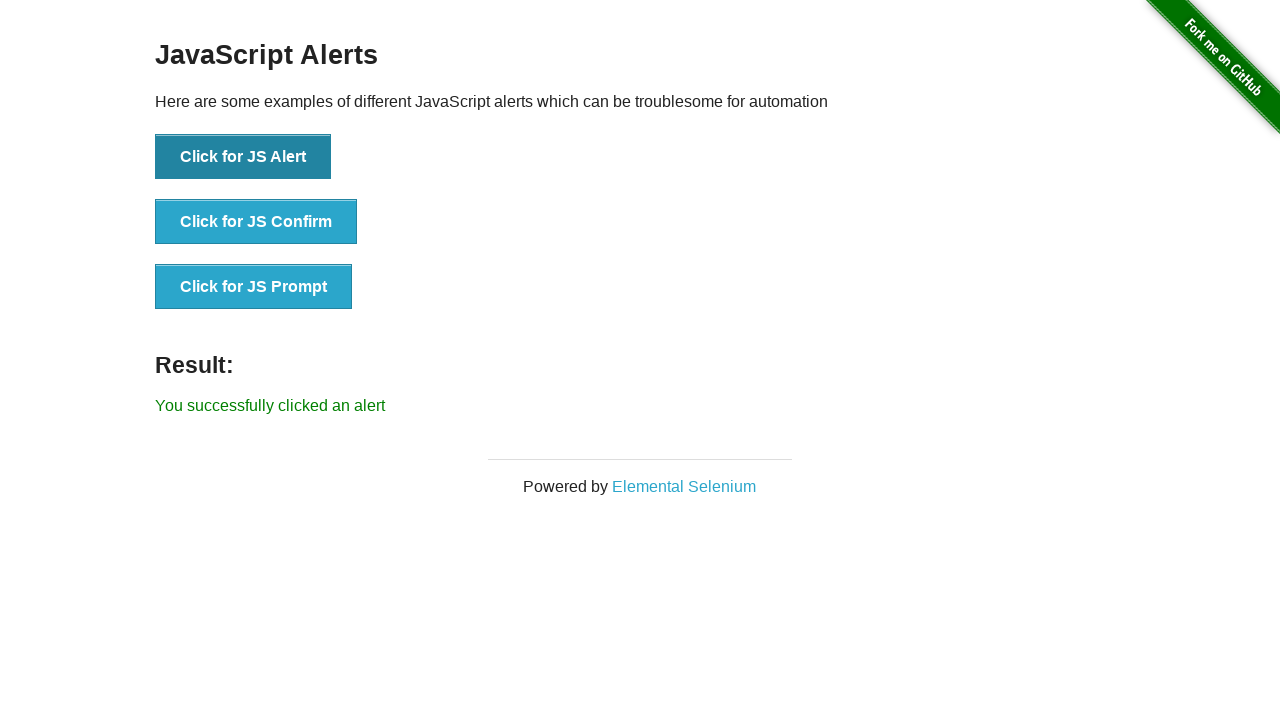

Verified result message displays 'You successfully clicked an alert'
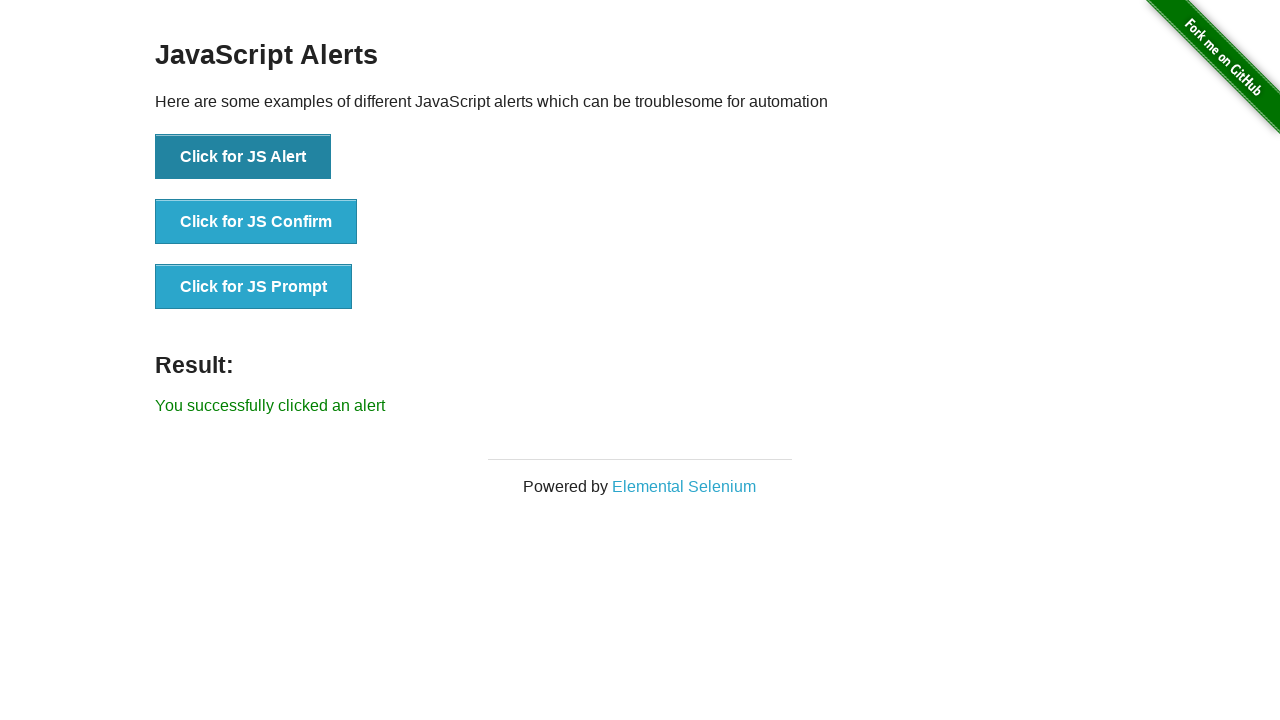

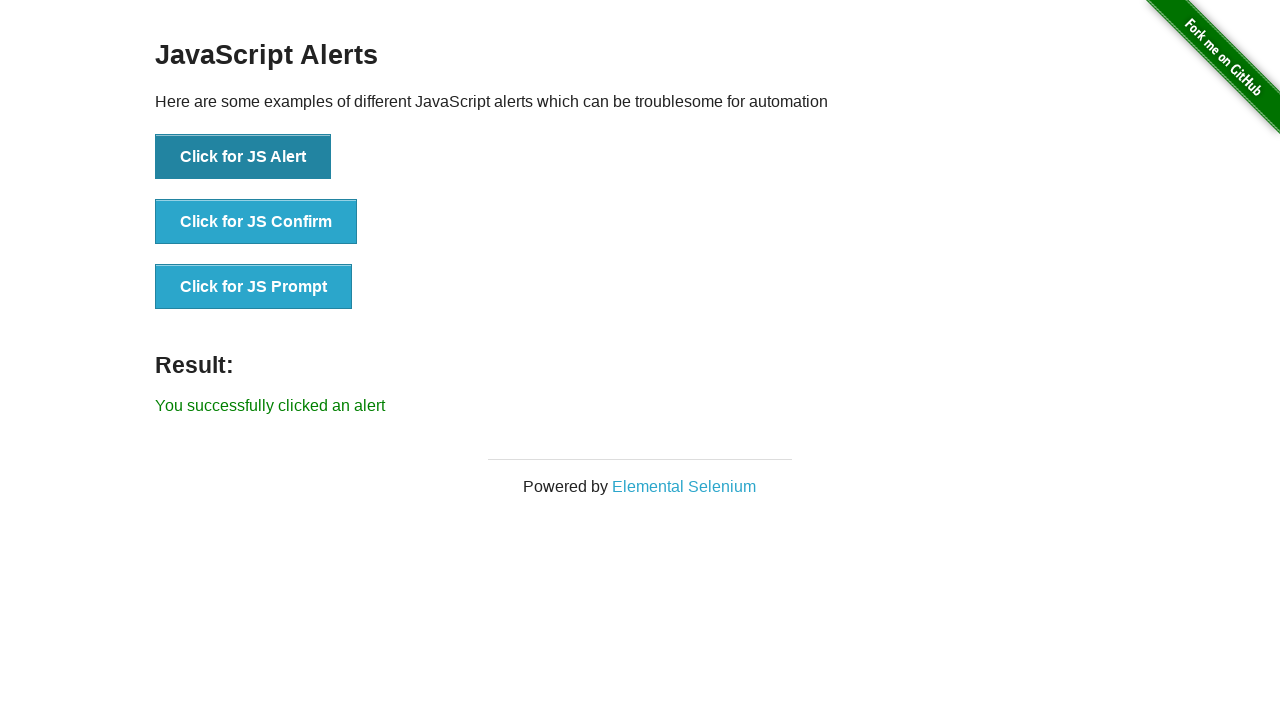